Tests a loading images page by waiting for the landscape image to appear, then locating the award image element and verifying its src attribute exists

Starting URL: https://bonigarcia.dev/selenium-webdriver-java/loading-images.html

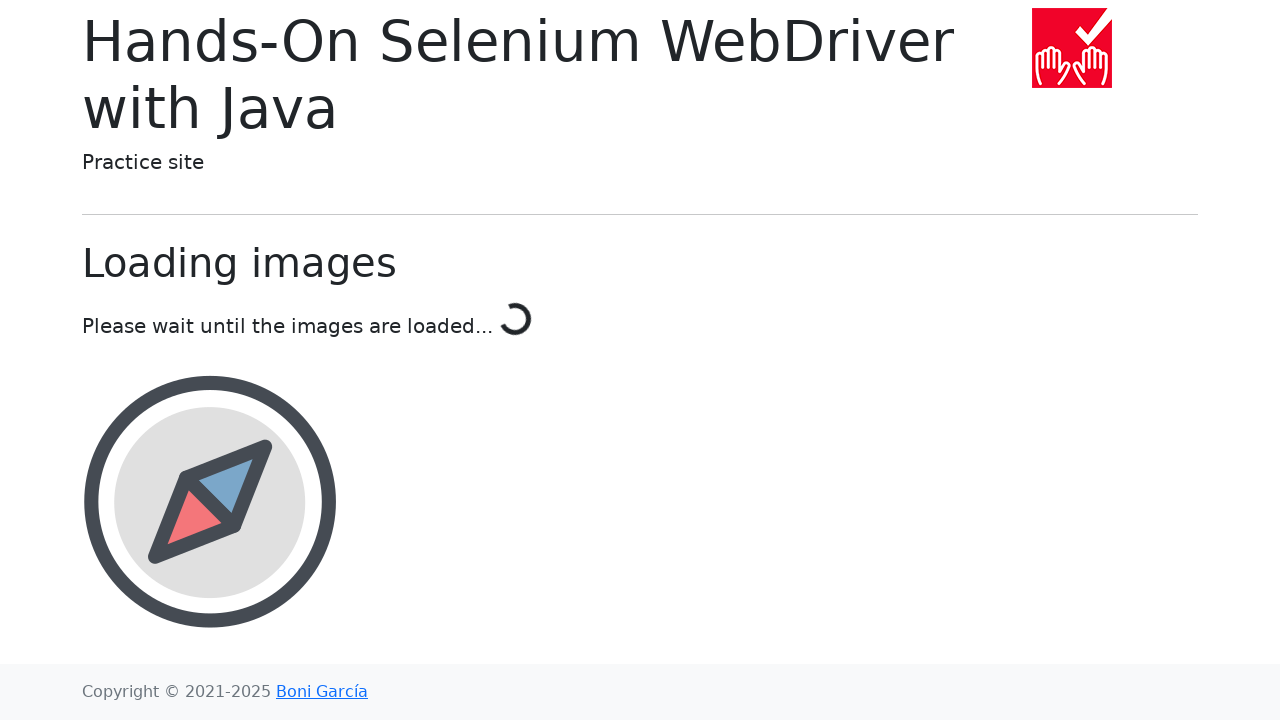

Waited for landscape image to load (page loaded)
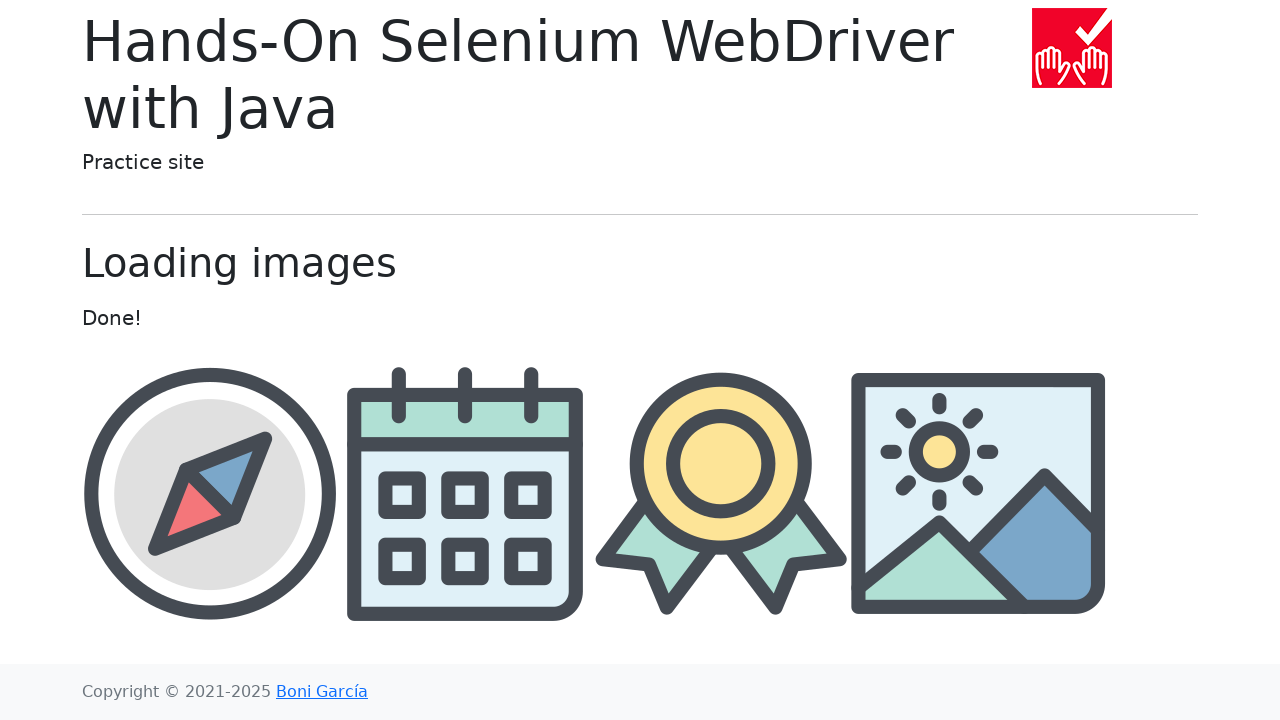

Located award image element
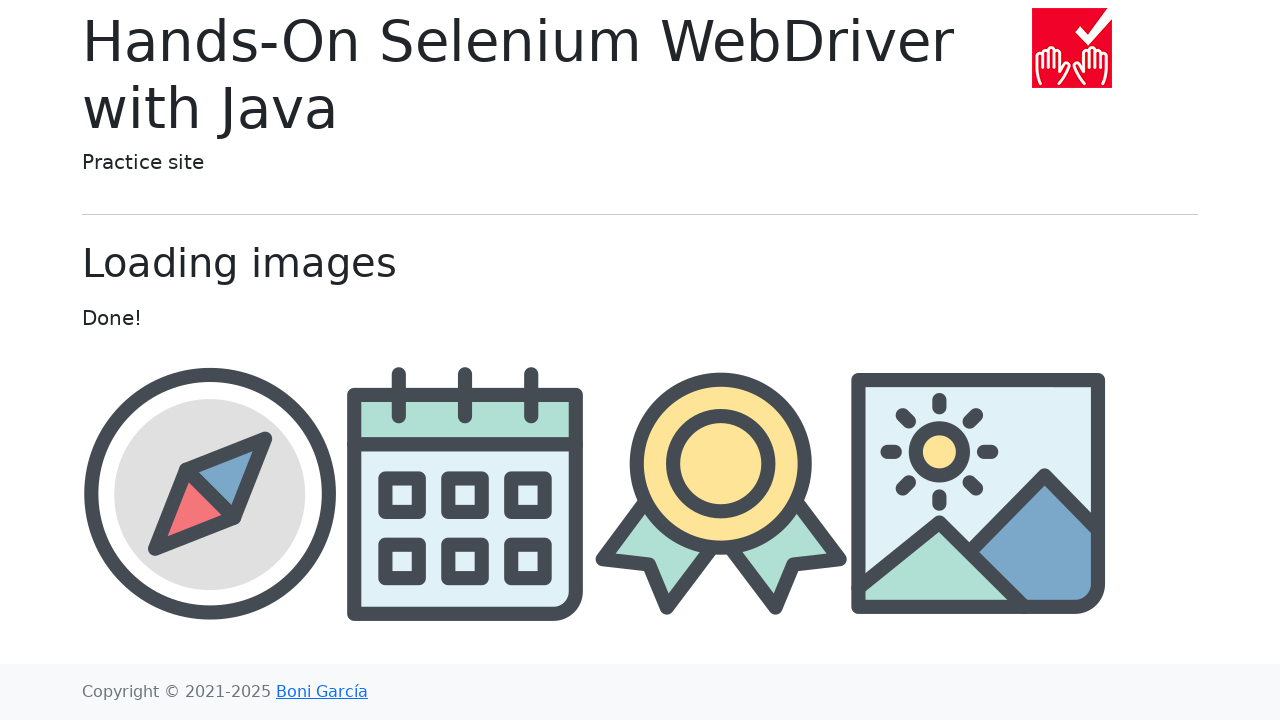

Verified award image element is attached to DOM
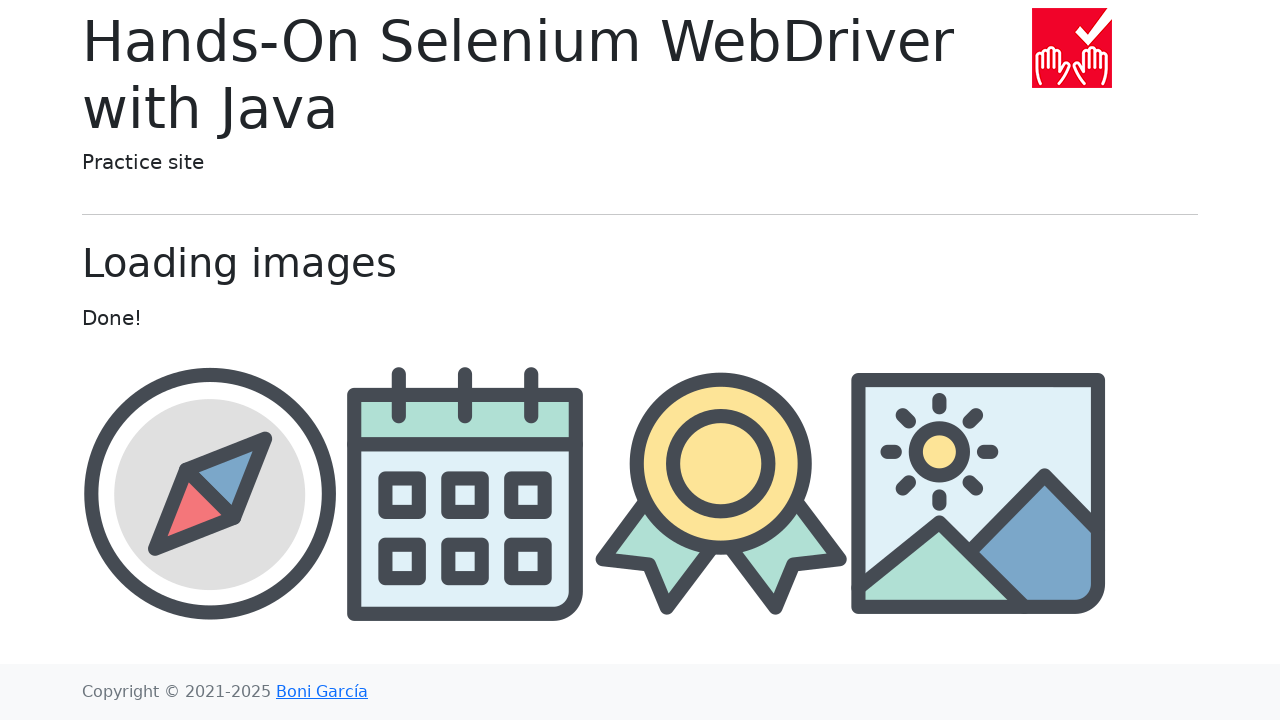

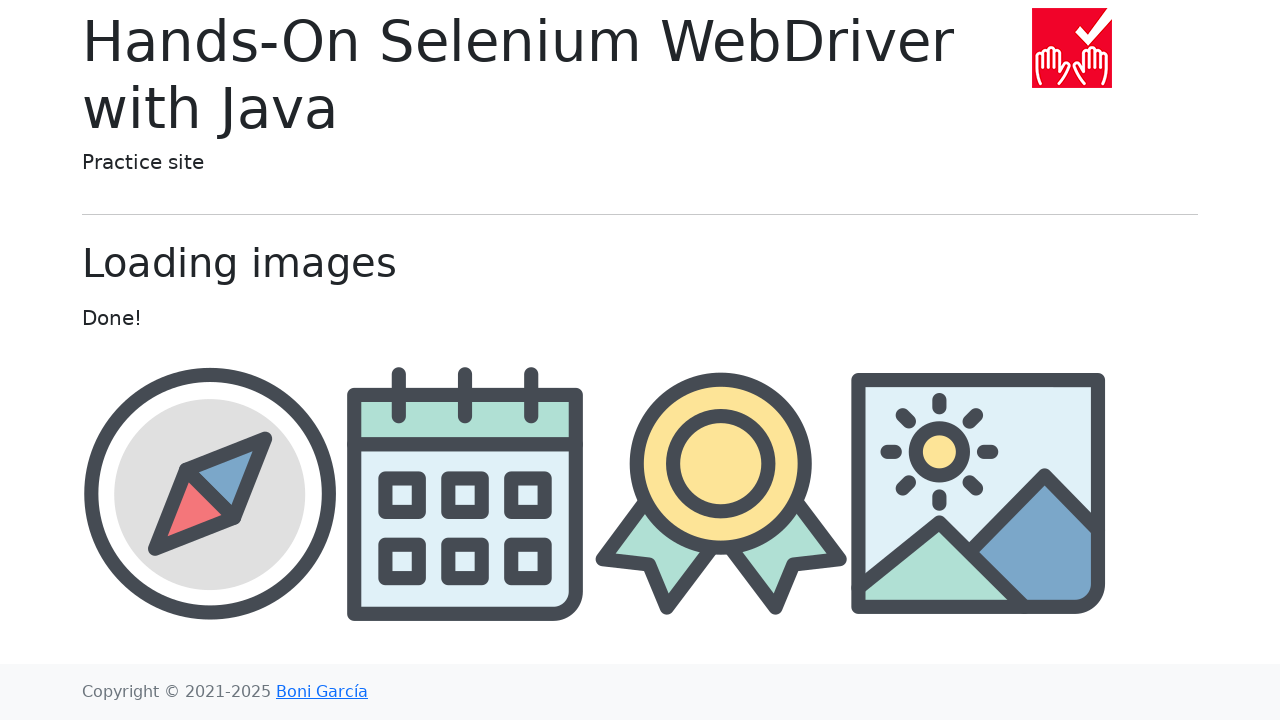